Tests table sorting with helpful markup by clicking the Due column header using class selectors and verifying ascending order

Starting URL: http://the-internet.herokuapp.com/tables

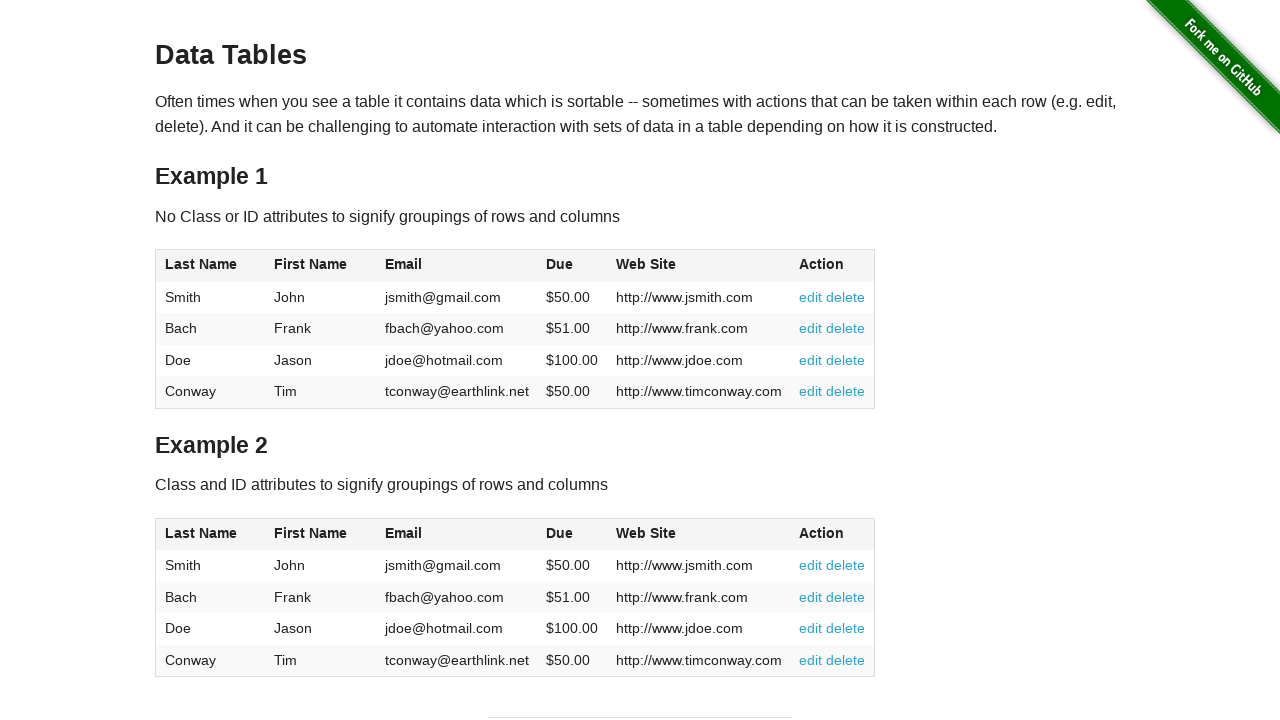

Clicked Due column header in table2 to sort at (560, 533) on #table2 thead .dues
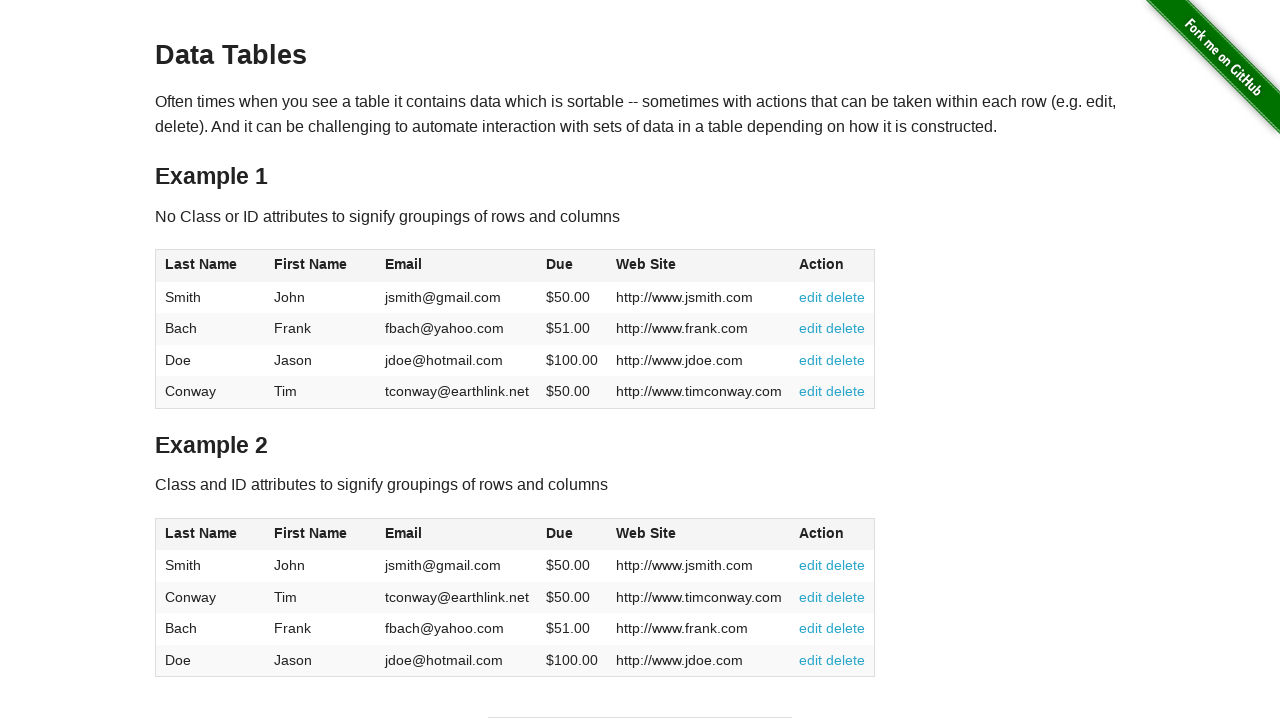

Verified table2 is sorted with dues column visible in ascending order
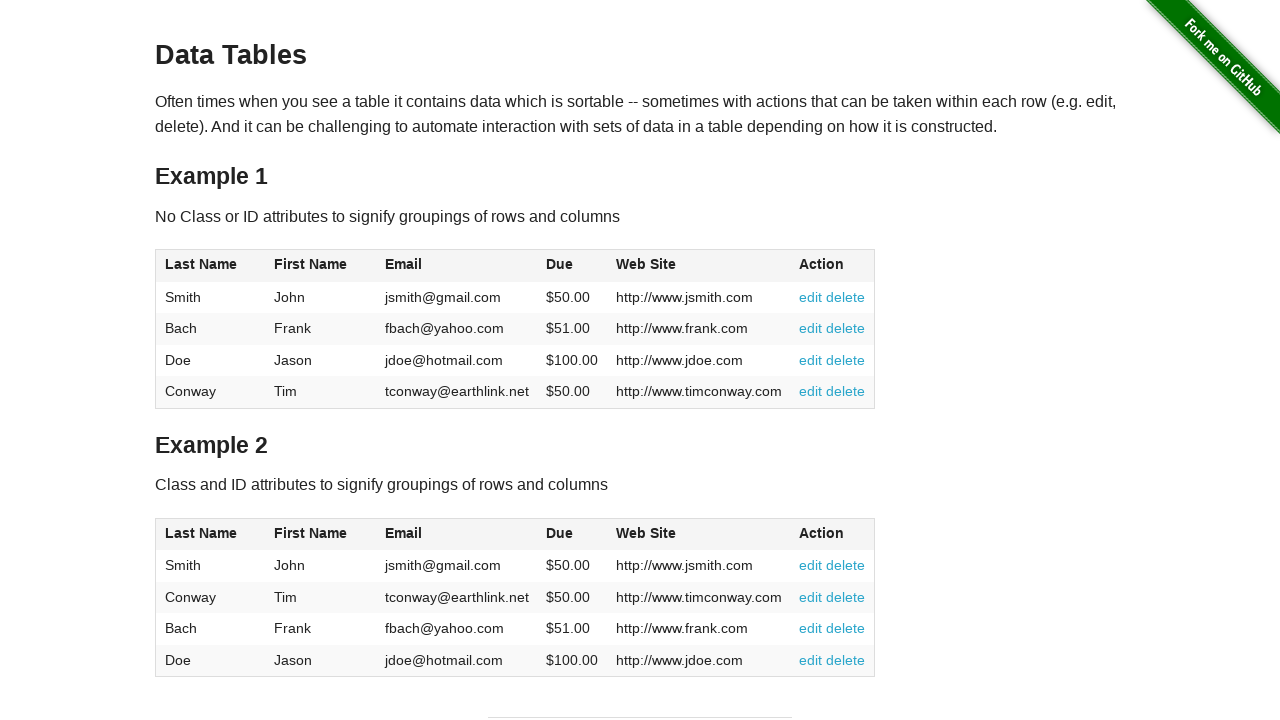

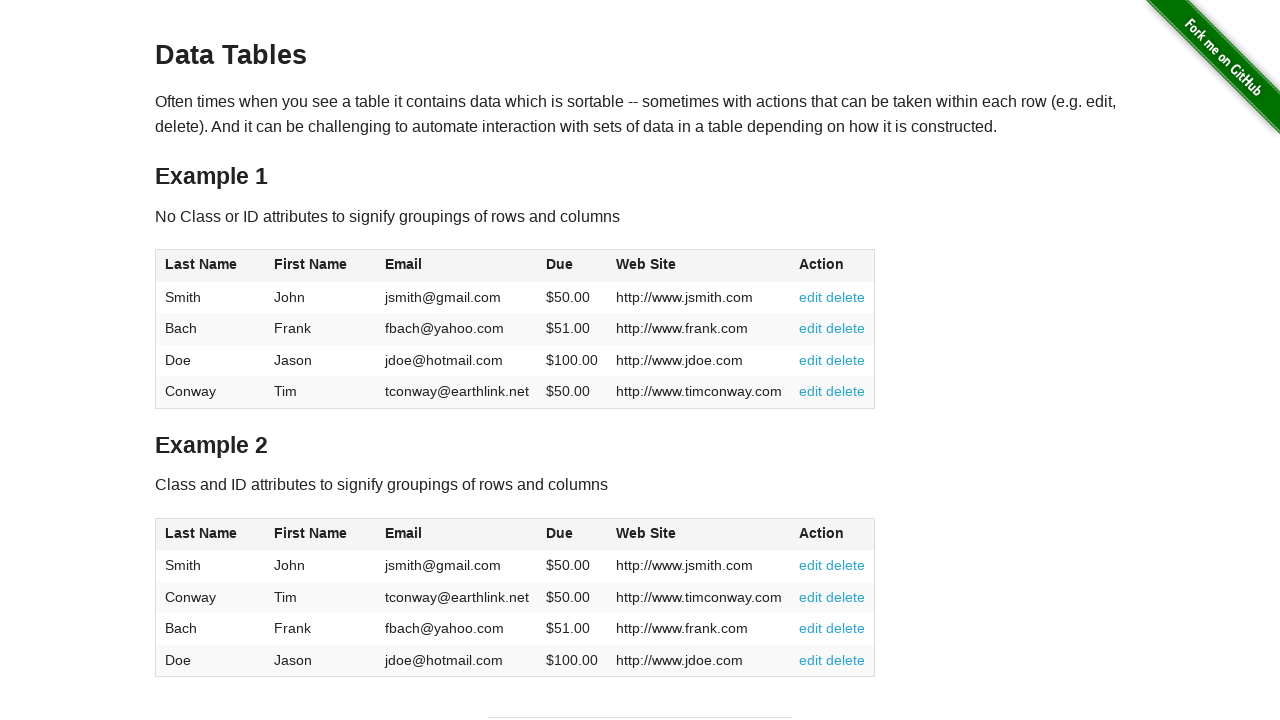